Tests alert dialog handling by triggering different types of alerts (simple alert and confirmation dialog) and interacting with them using accept and dismiss actions

Starting URL: https://rahulshettyacademy.com/AutomationPractice/

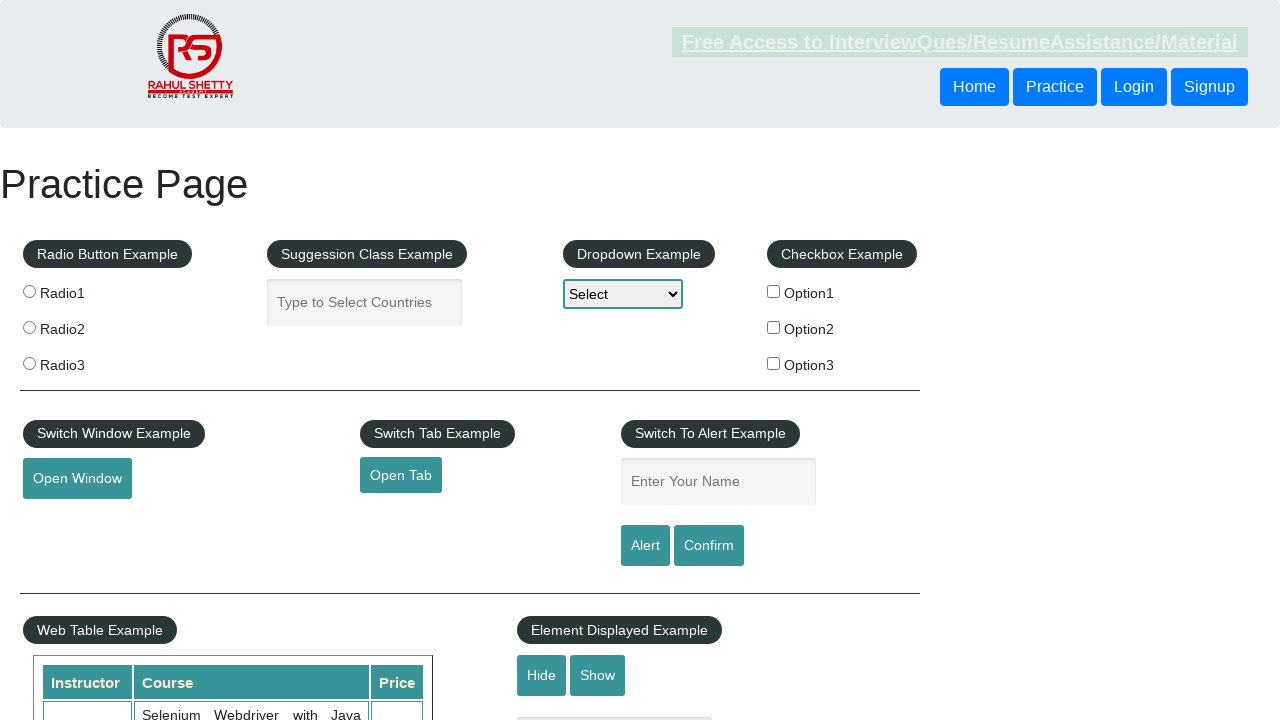

Filled name field with 'Varad' on #name
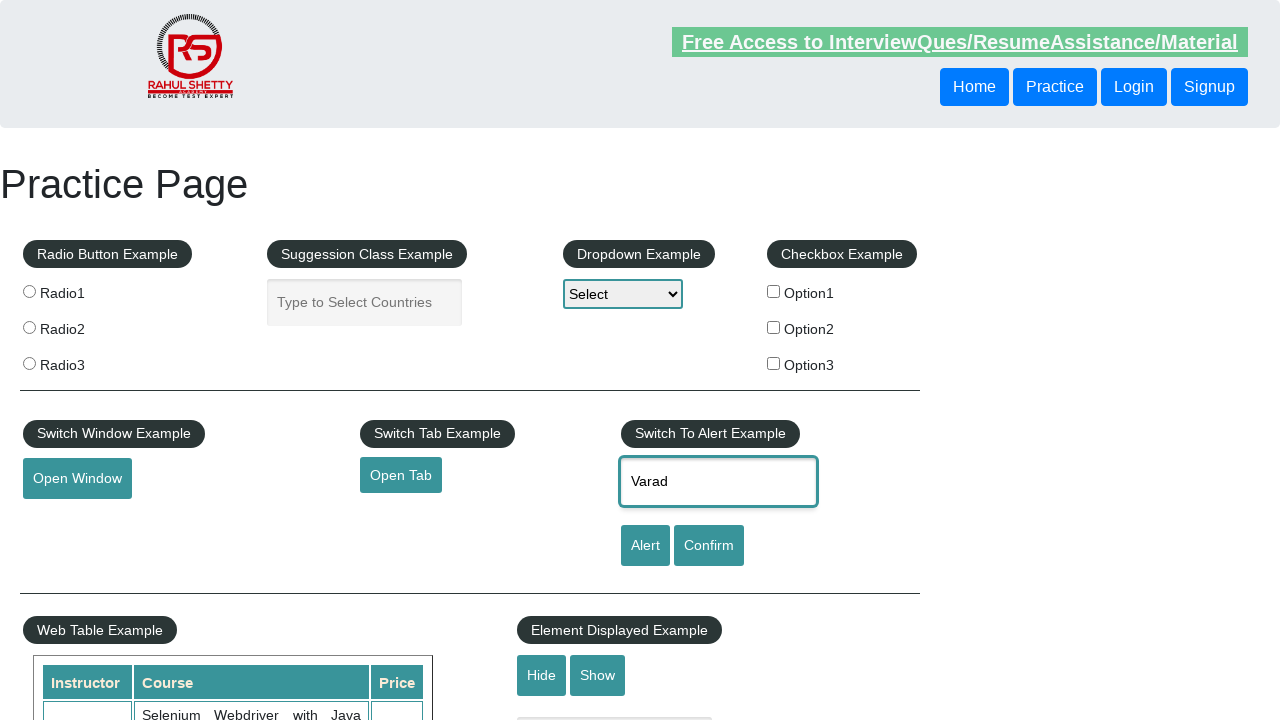

Clicked alert button to trigger simple alert at (645, 546) on #alertbtn
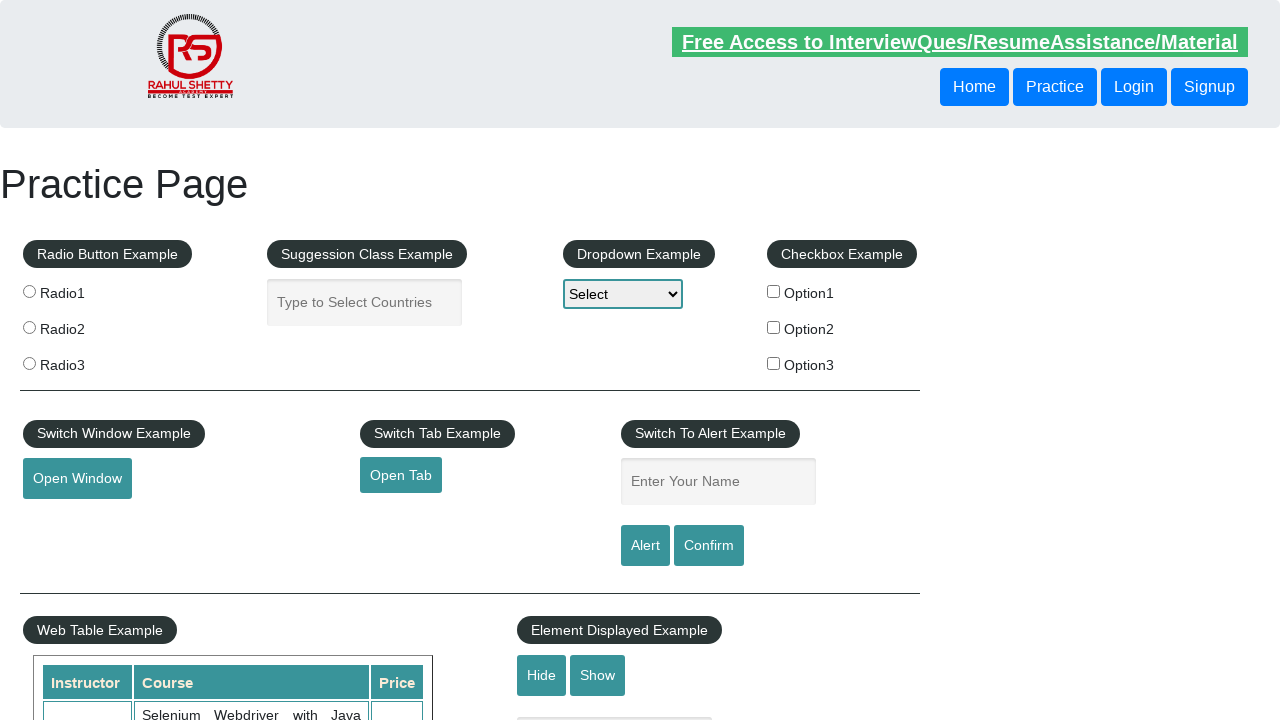

Set up dialog handler to accept the alert
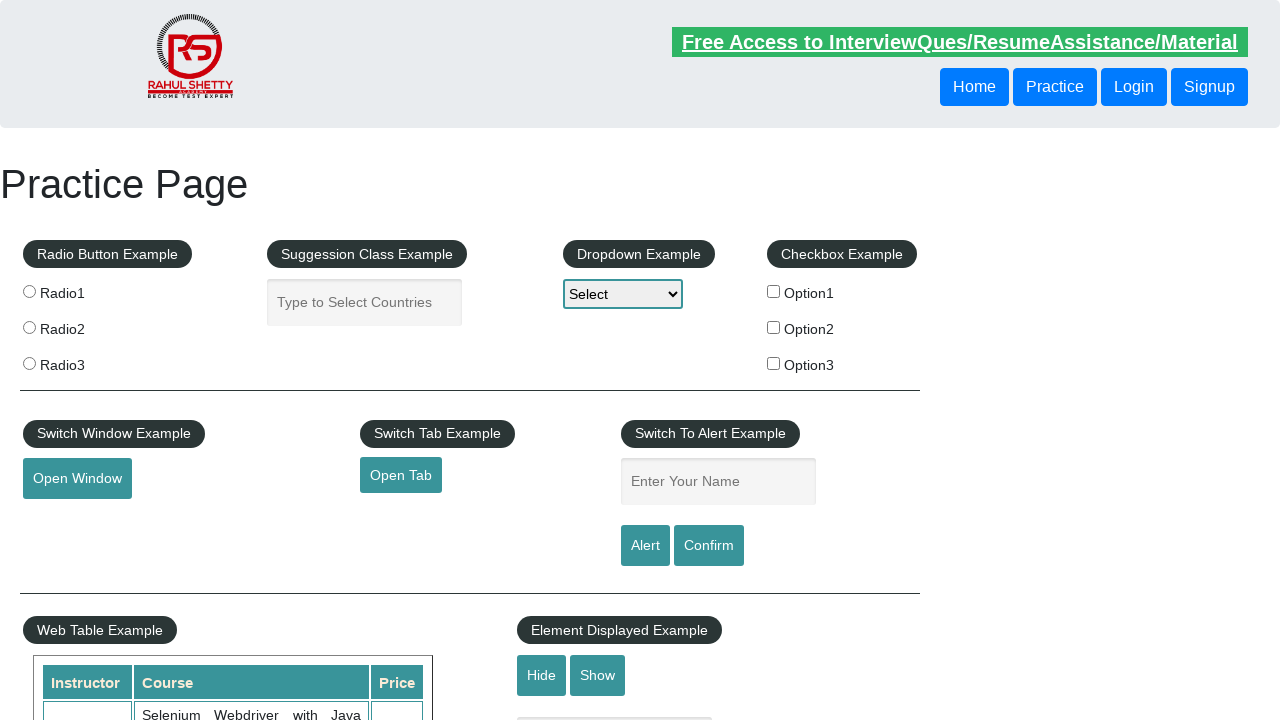

Filled name field with 'Varad' again on #name
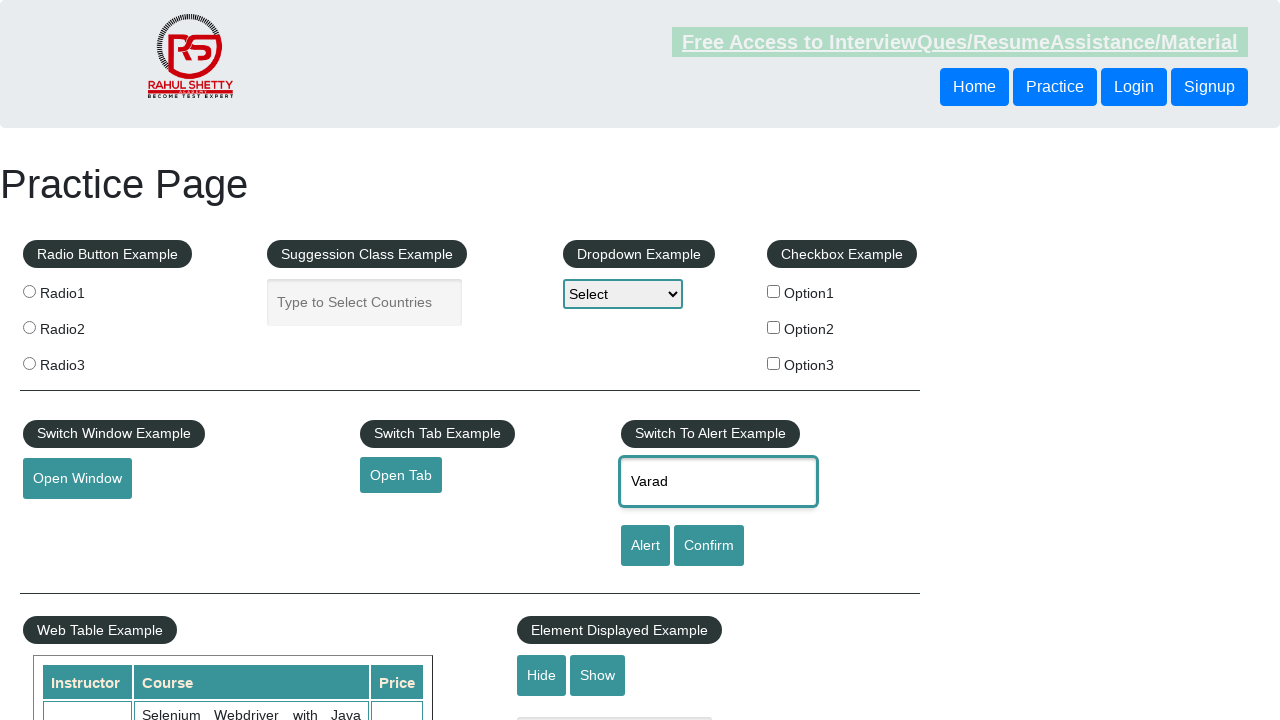

Set up dialog handler to dismiss the confirmation dialog
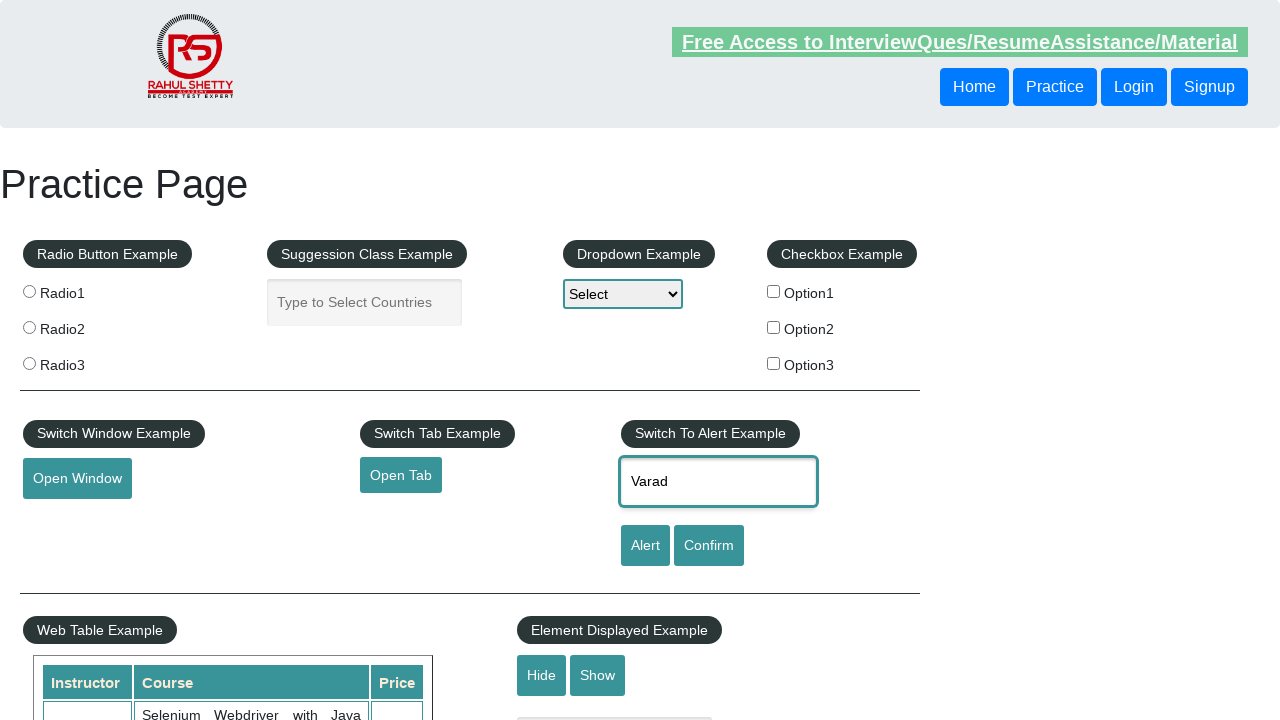

Clicked confirm button to trigger confirmation dialog and dismissed it at (709, 546) on #confirmbtn
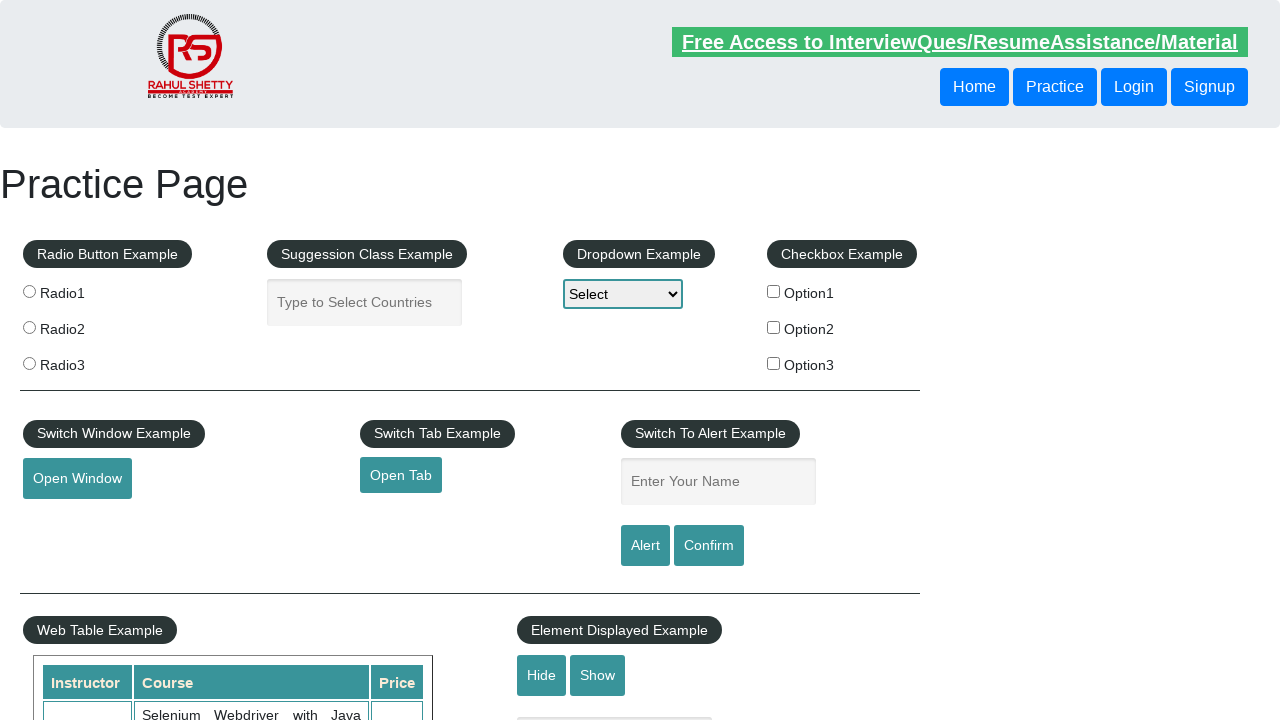

Filled name field with 'Varad' for third time on #name
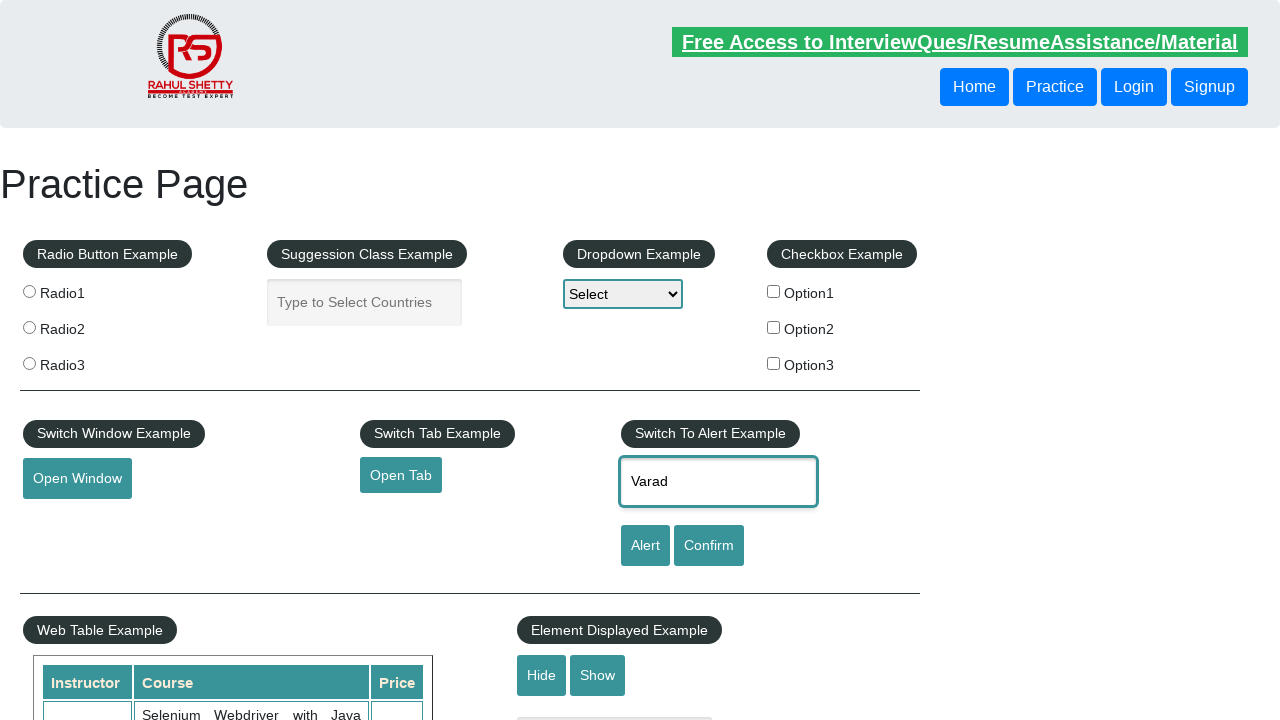

Set up dialog handler to accept the confirmation dialog
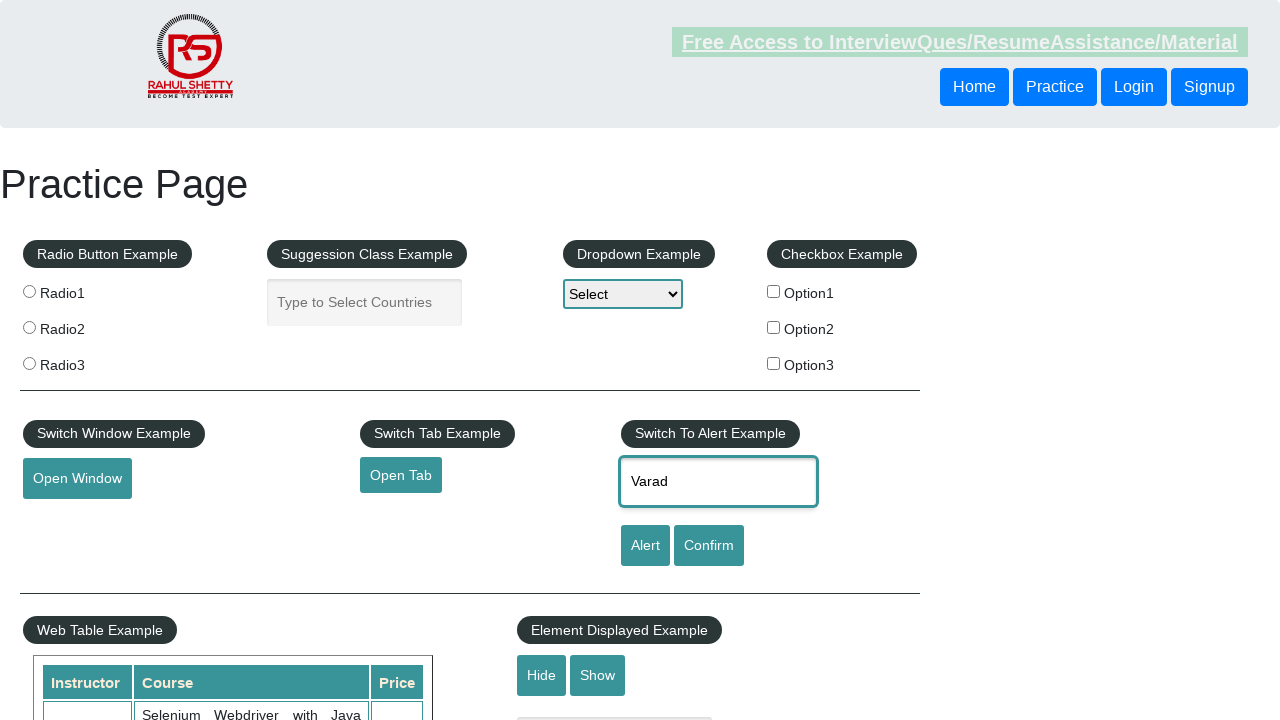

Clicked confirm button to trigger confirmation dialog and accepted it at (709, 546) on #confirmbtn
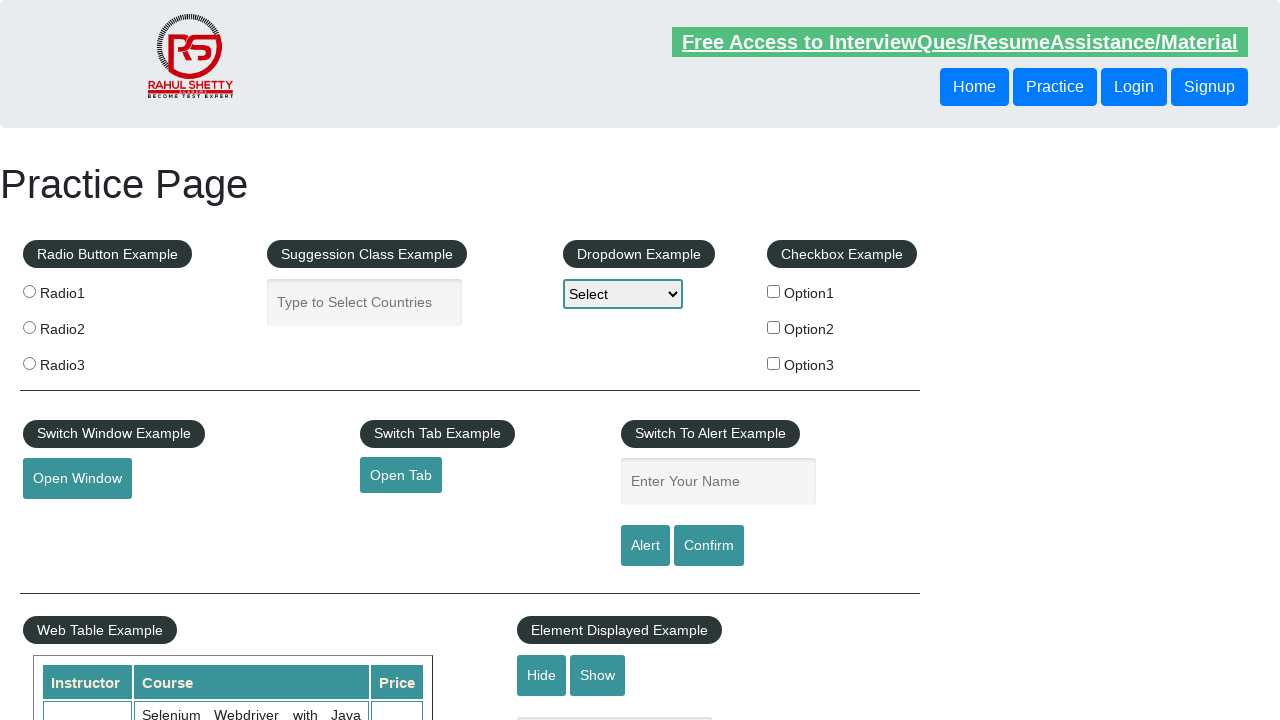

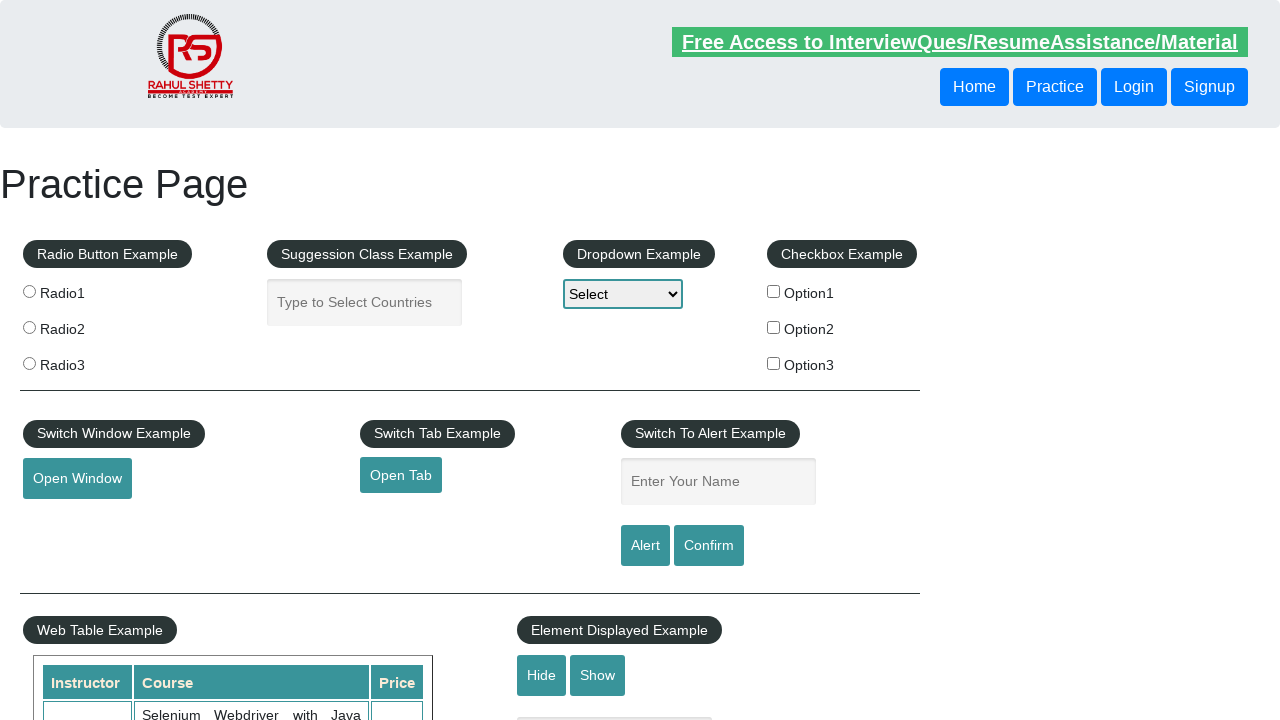